Tests autosuggest dropdown functionality by typing a partial country name and selecting a matching option from the suggestions

Starting URL: https://rahulshettyacademy.com/dropdownsPractise/

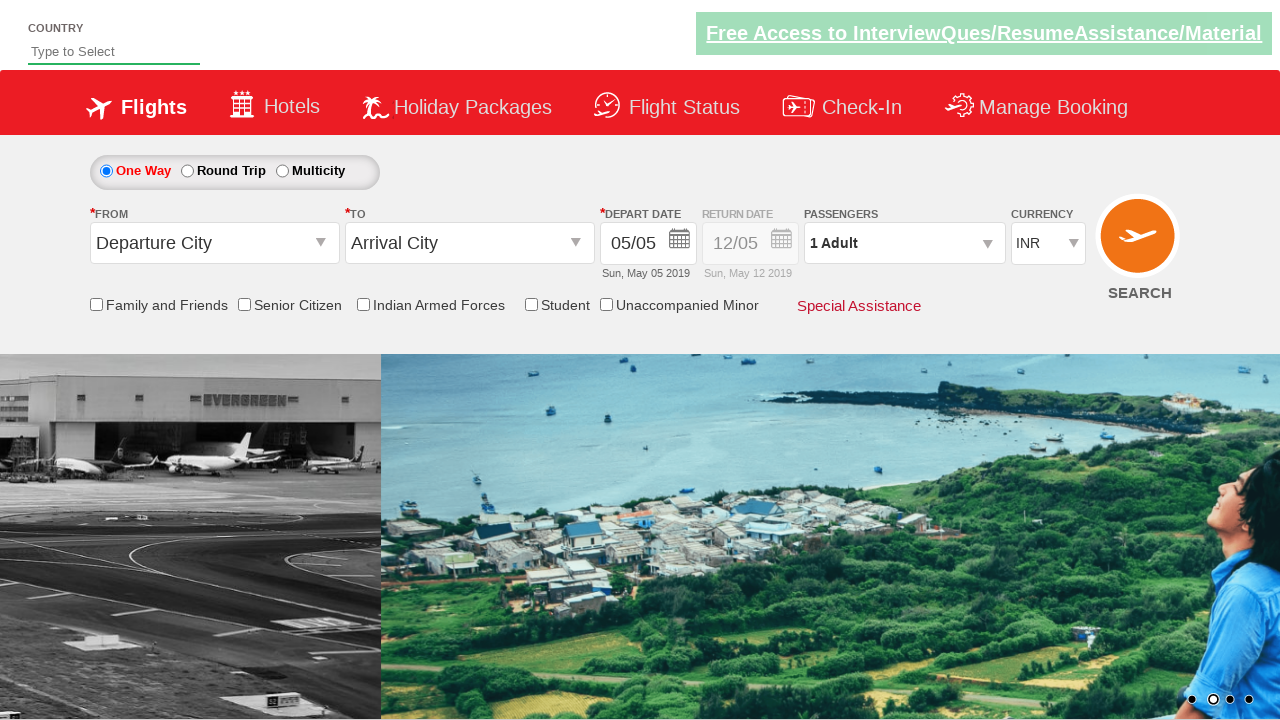

Typed 'IND' in autosuggest field to trigger dropdown suggestions on #autosuggest
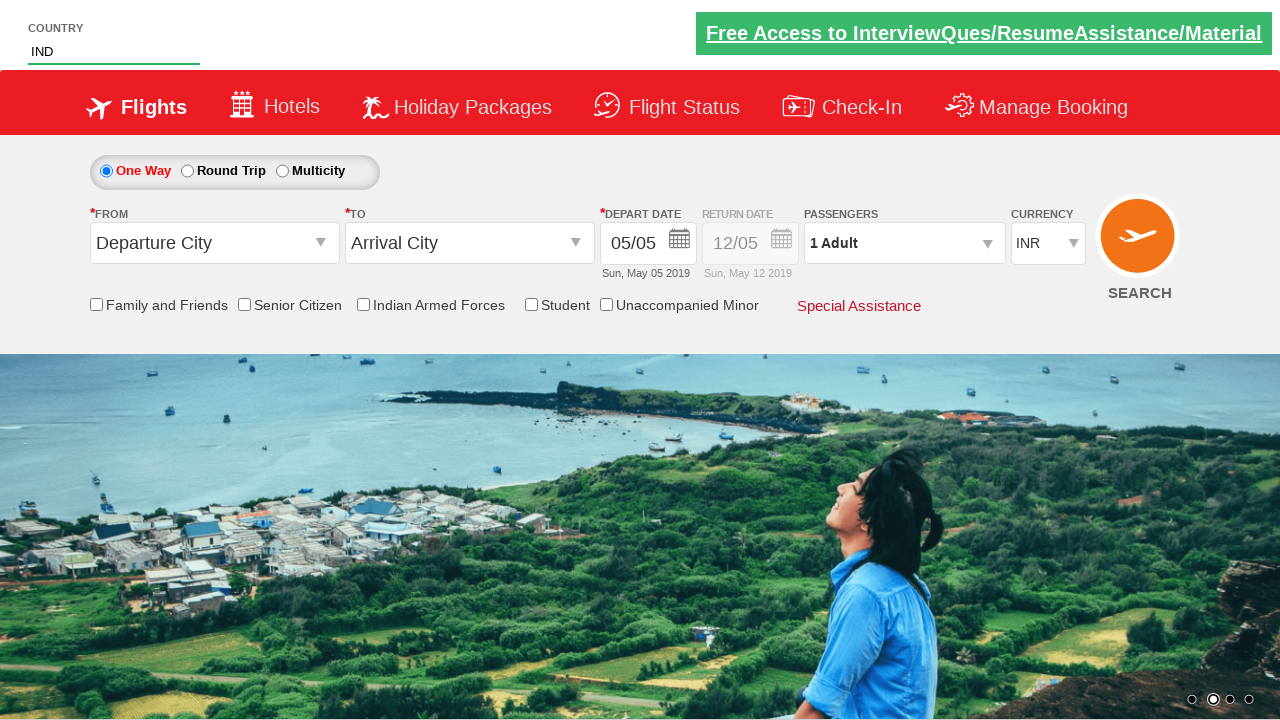

Autosuggest dropdown options appeared
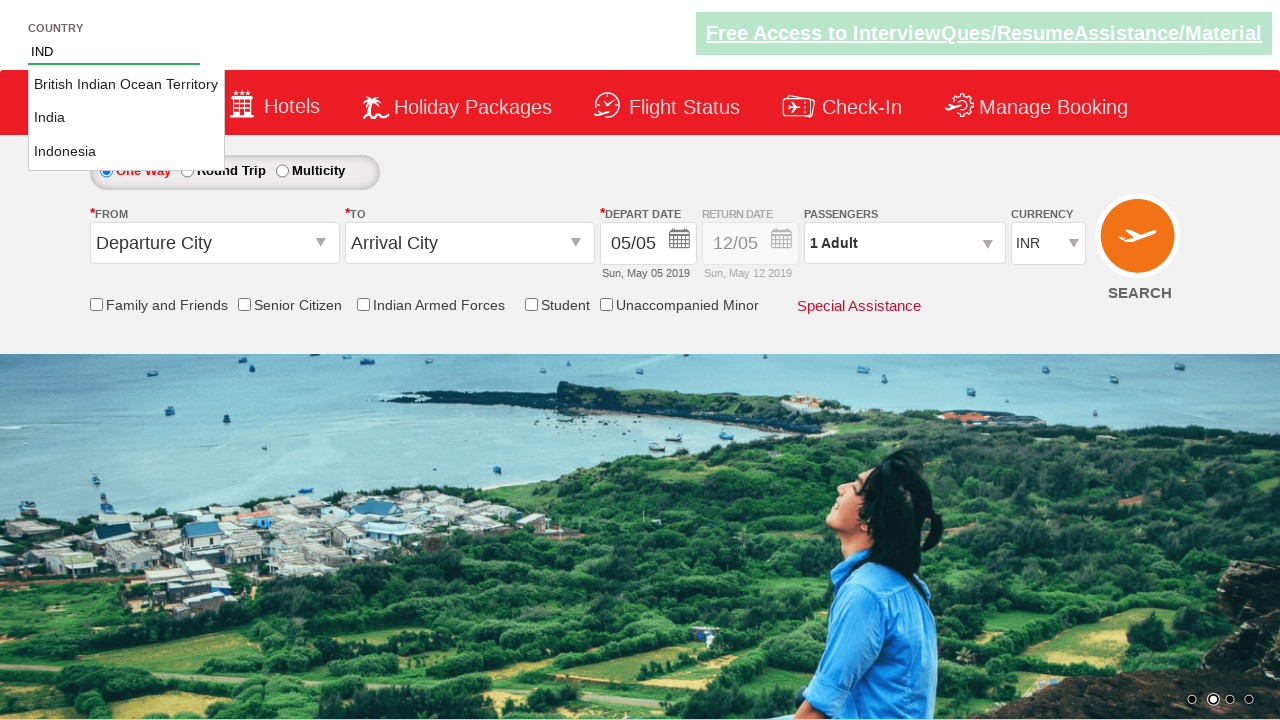

Selected 'India' from autosuggest dropdown options at (126, 118) on li.ui-menu-item a:text-is('India')
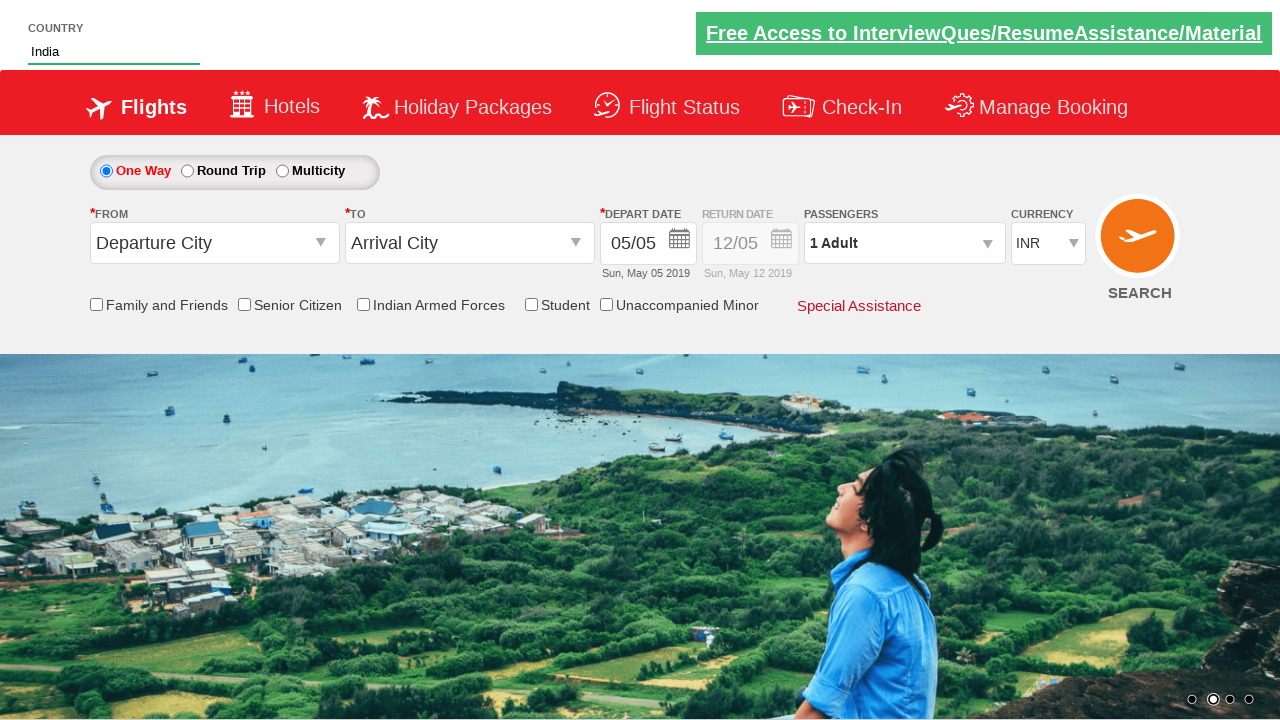

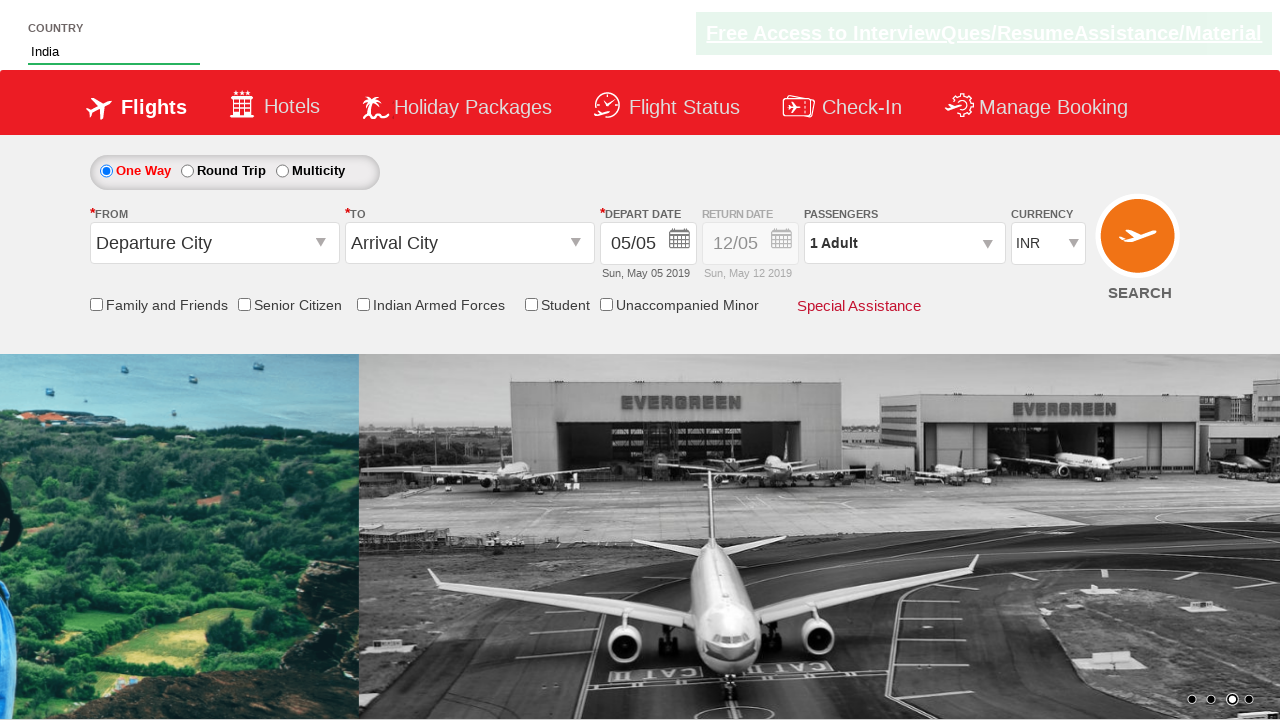